Tests an explicit wait scenario by waiting for a price to reach $100, then solving a math problem and submitting the answer

Starting URL: http://suninjuly.github.io/explicit_wait2.html

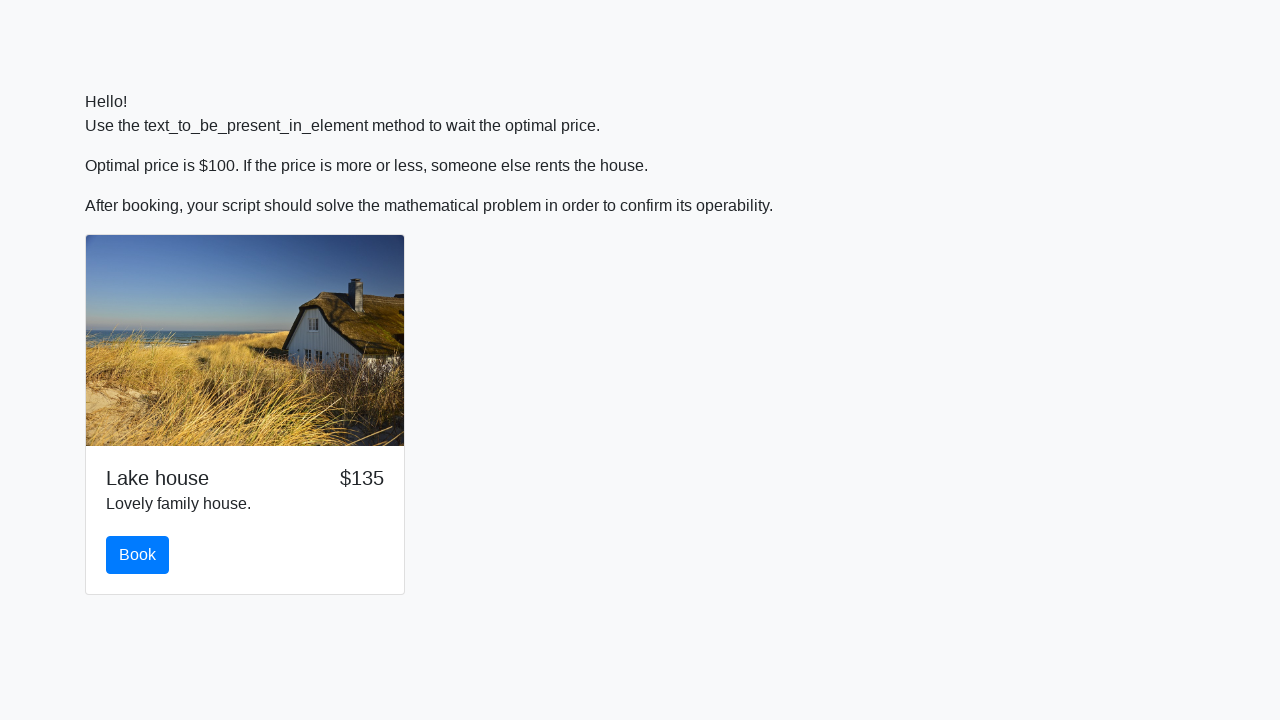

Waited for price to reach $100
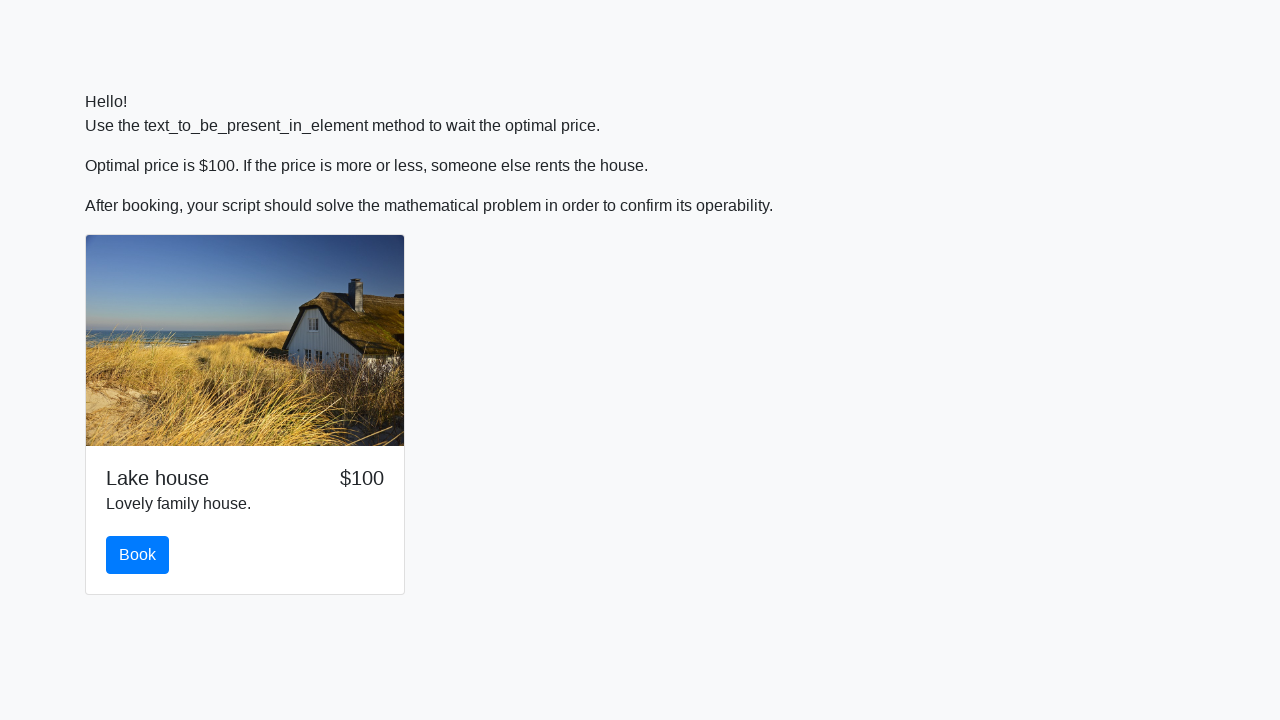

Clicked the book button at (138, 555) on #book
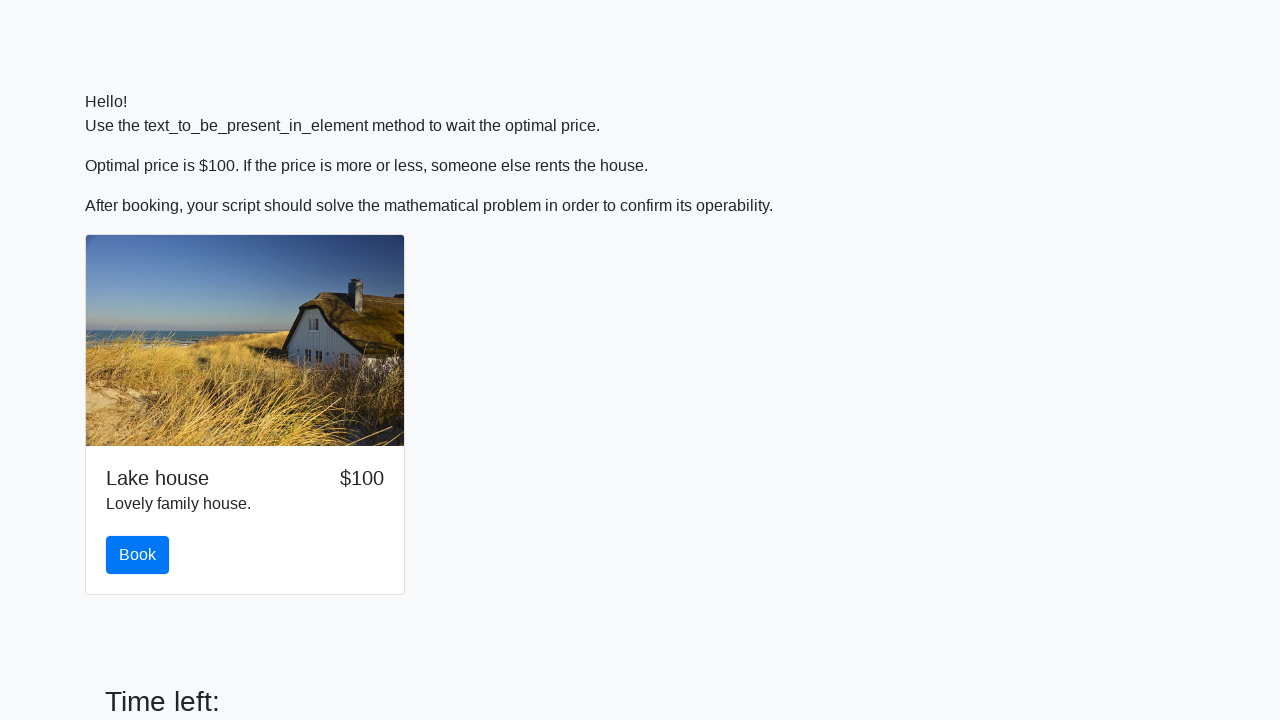

Retrieved x value: 308
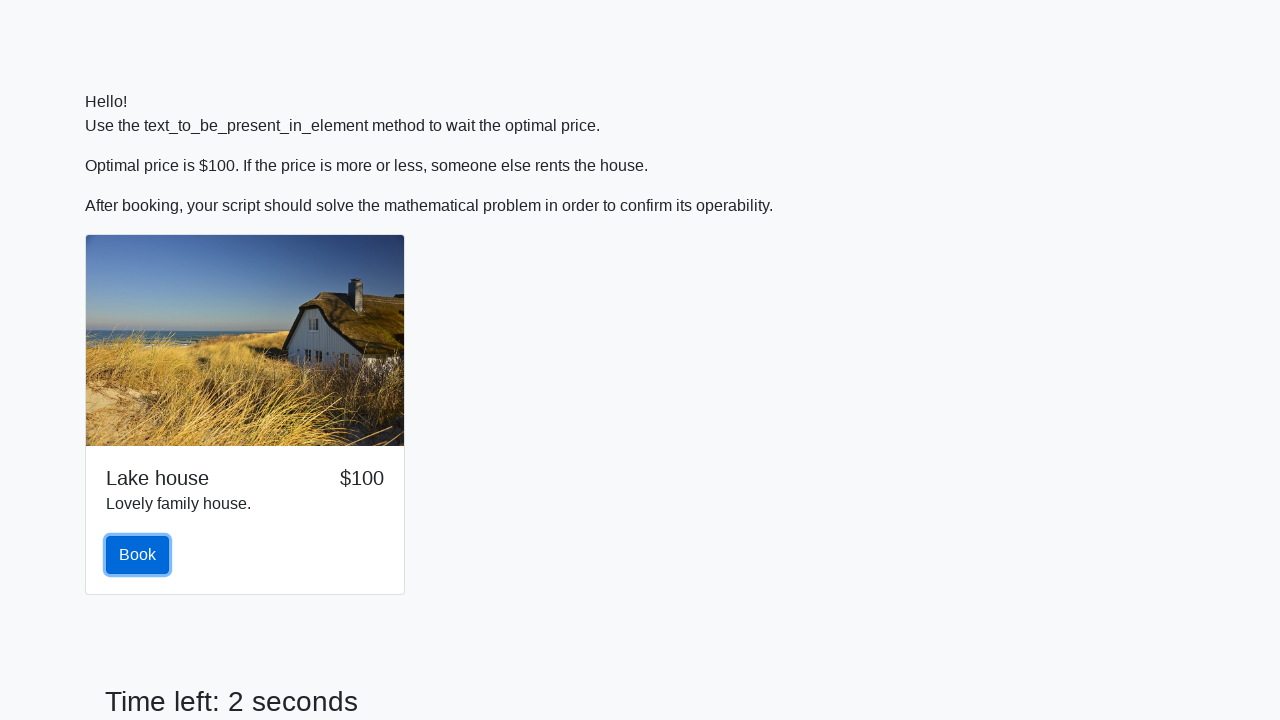

Filled answer field with calculated value: 0.3942264786354951 on #answer
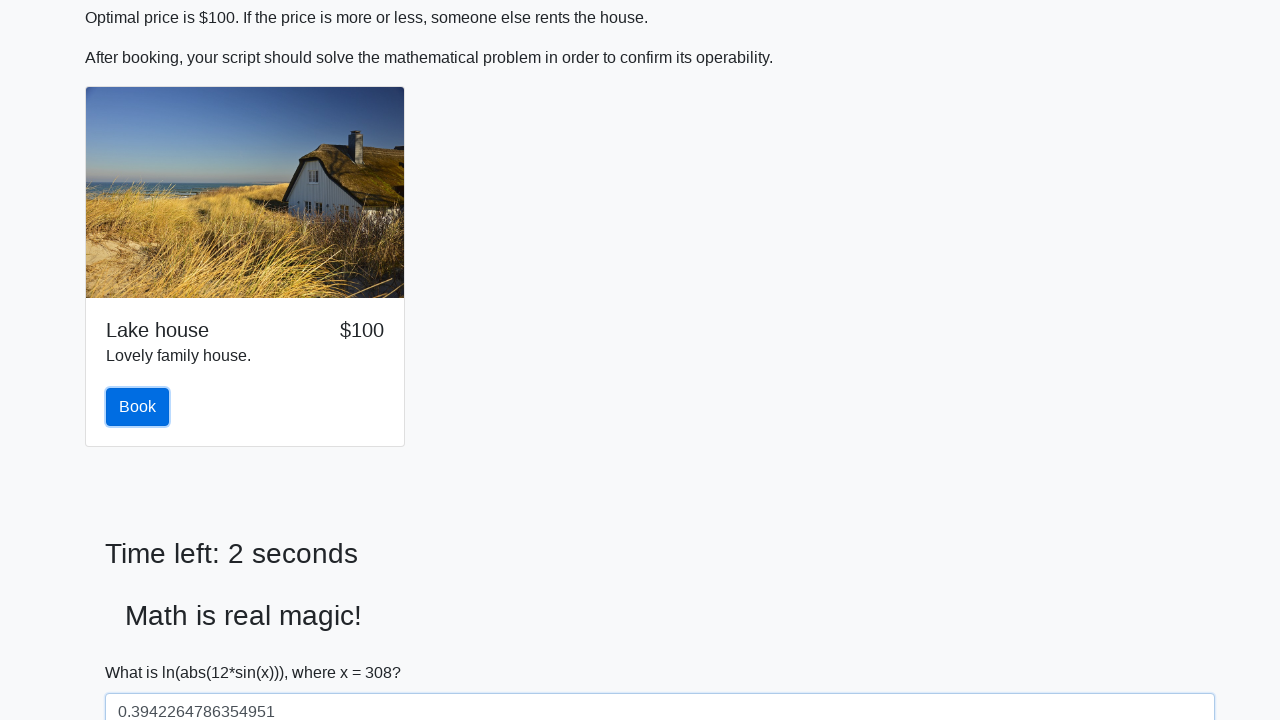

Clicked solve button to submit the answer at (143, 651) on #solve
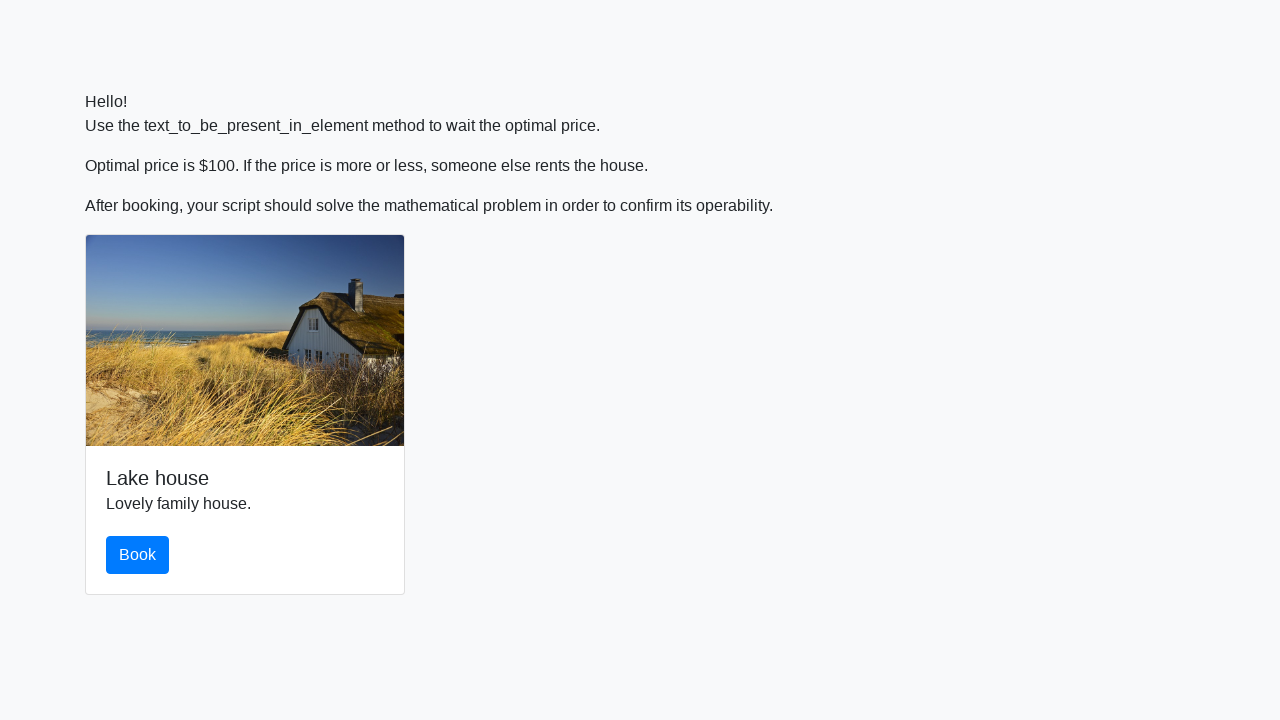

Set up dialog handler to accept alerts
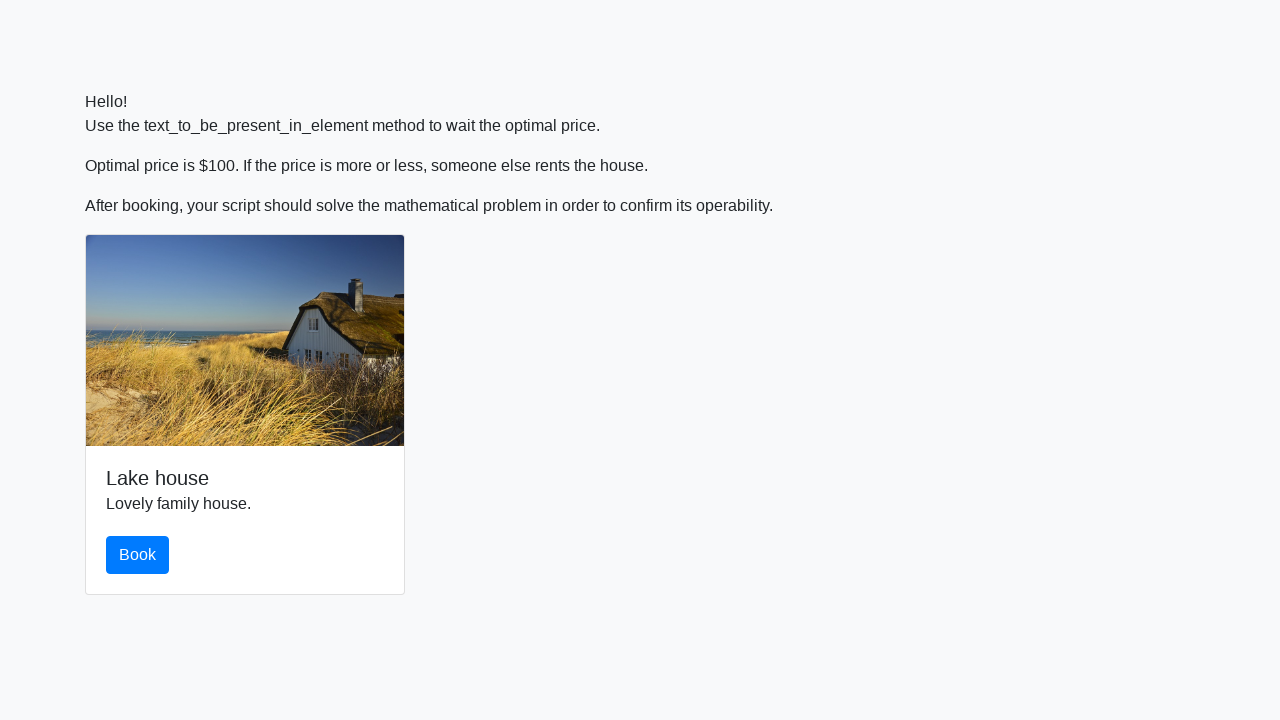

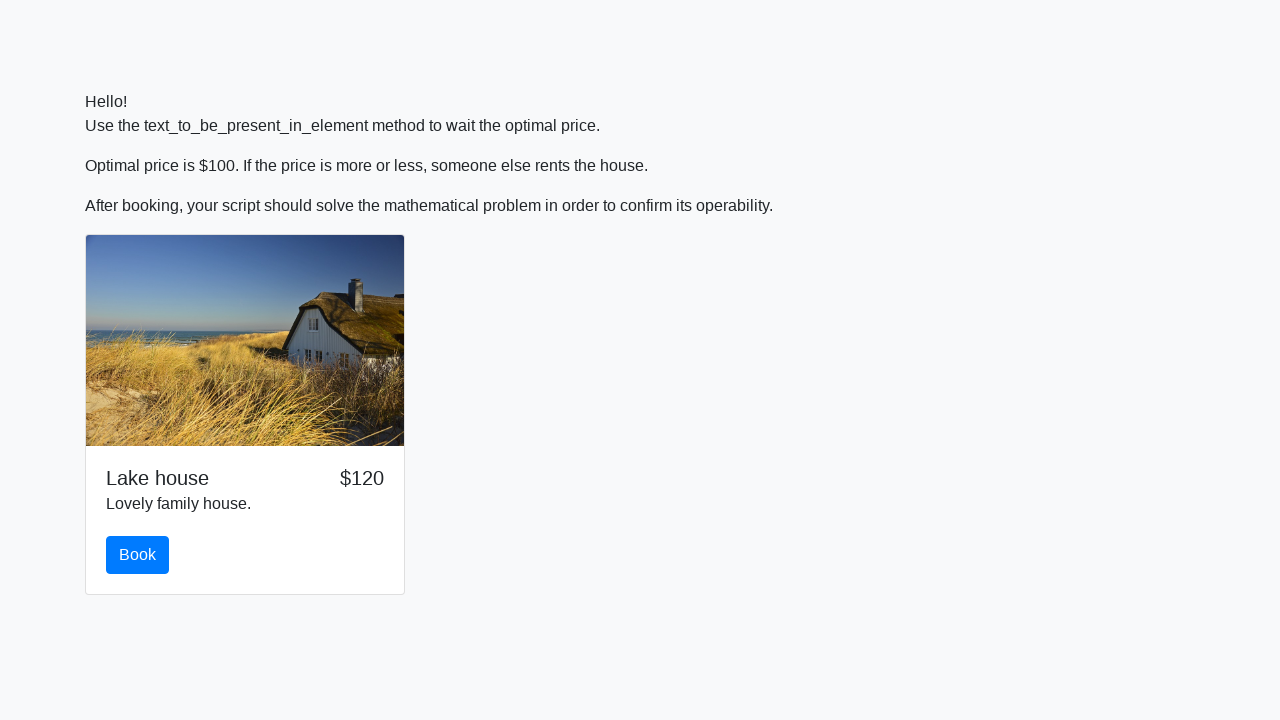